Tests clicking About link in main menu navigates to the About page

Starting URL: https://webshop-agil-testautomatiserare.netlify.app

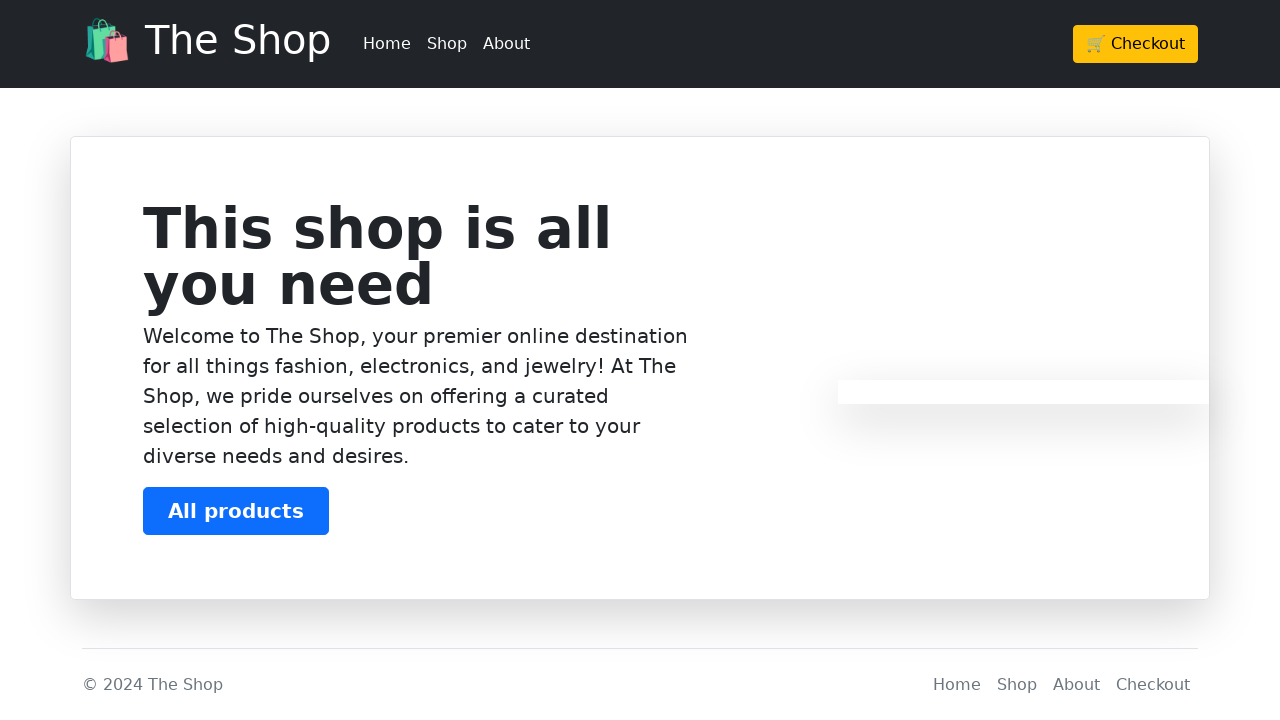

About link in main menu is visible
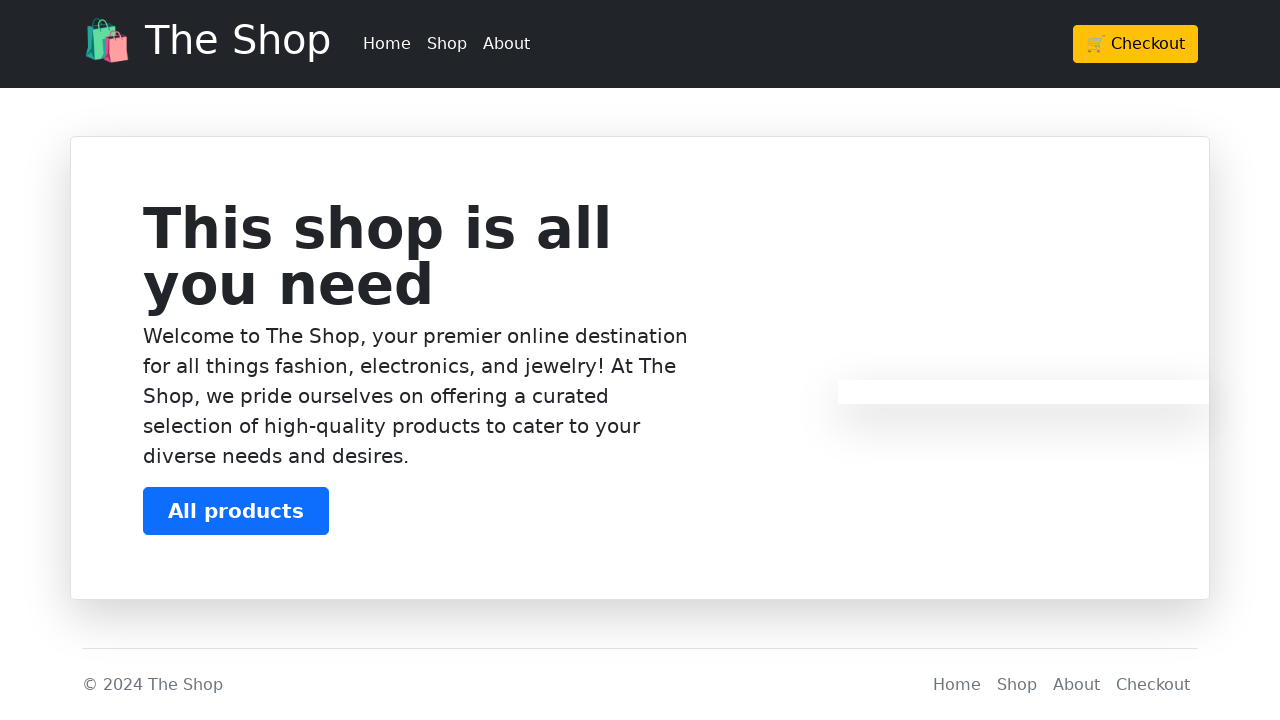

Clicked on About link in main menu at (506, 44) on header div div ul li:nth-child(3)
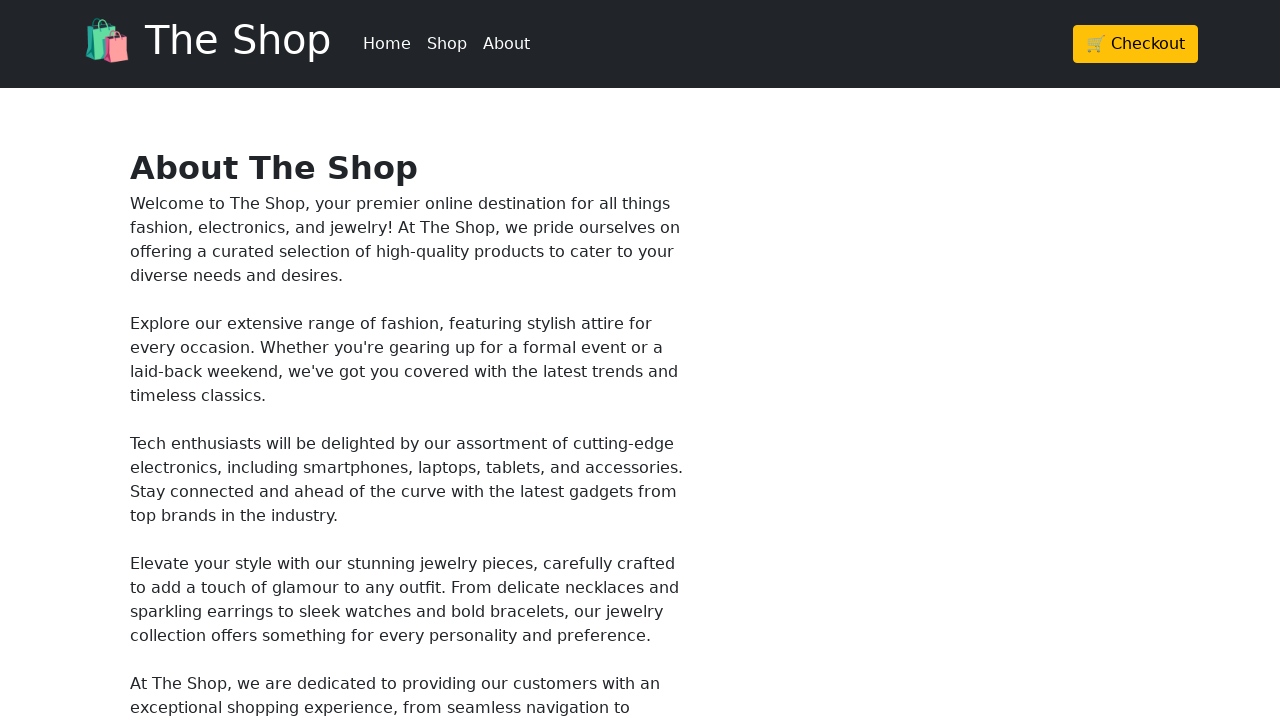

Navigated to About page successfully
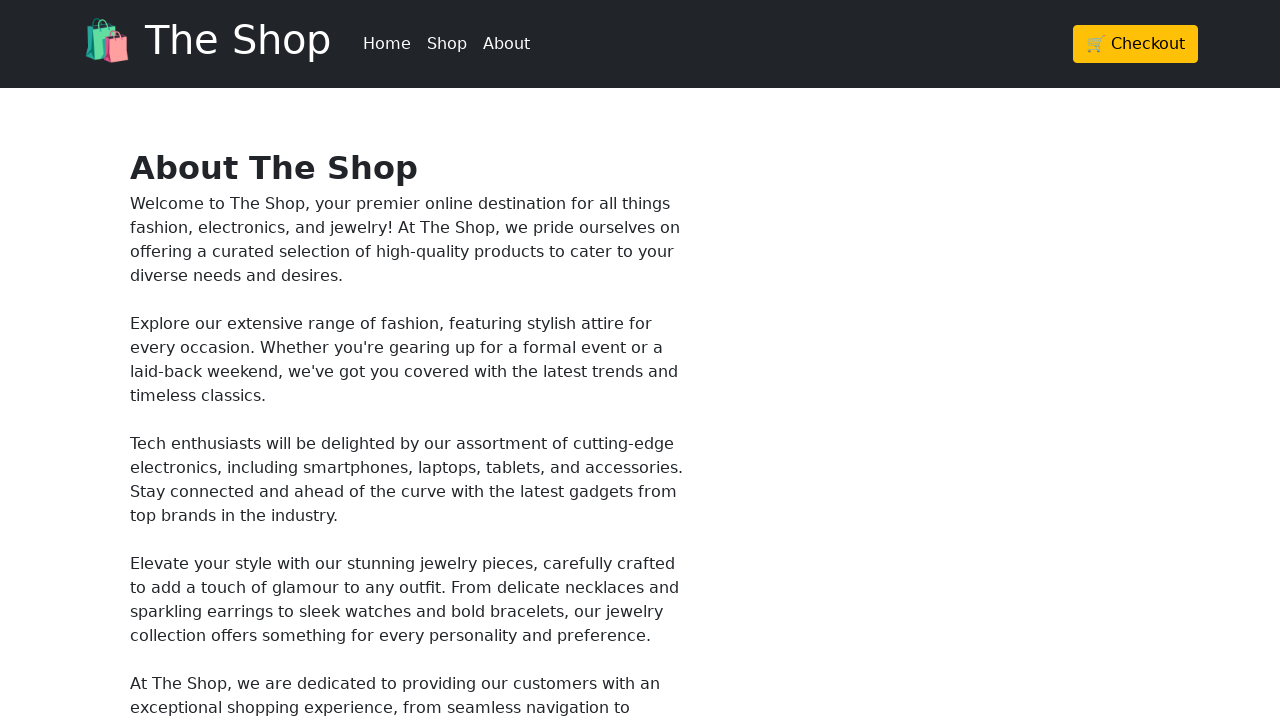

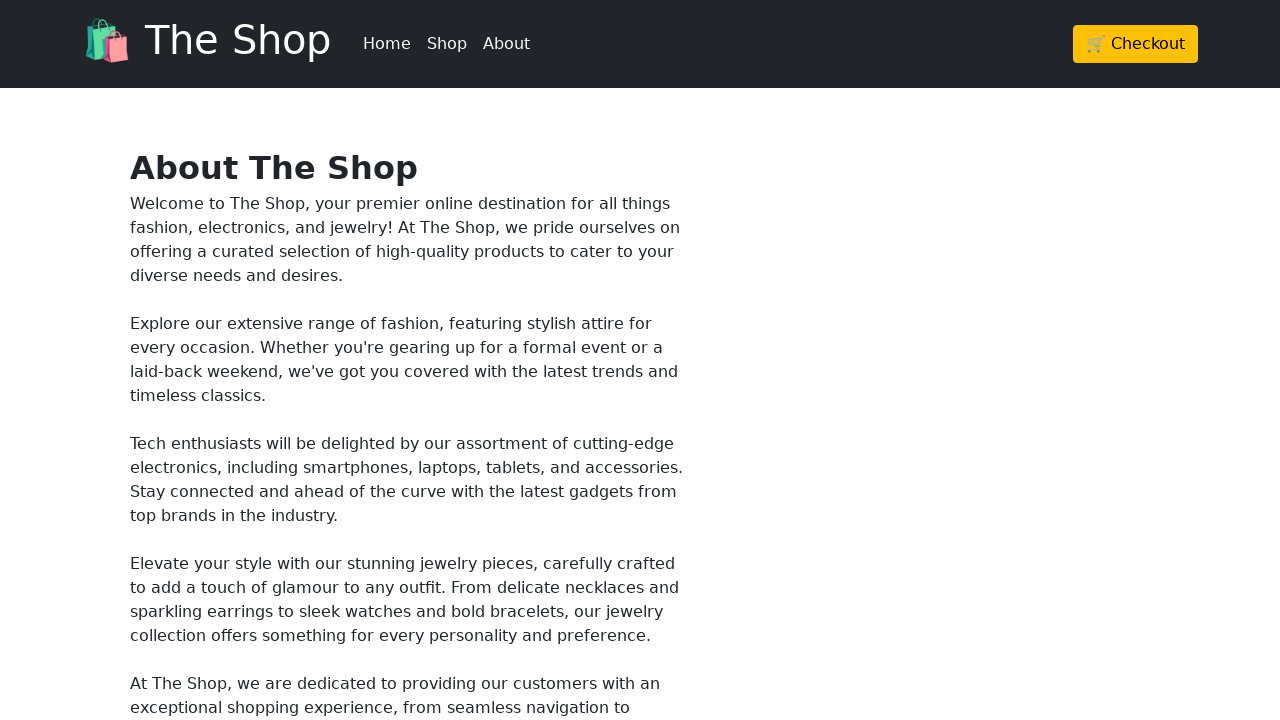